Tests the distance calculation functionality by entering two cities (Riga and Liepaja) and submitting the form

Starting URL: https://www.distancefromto.net/

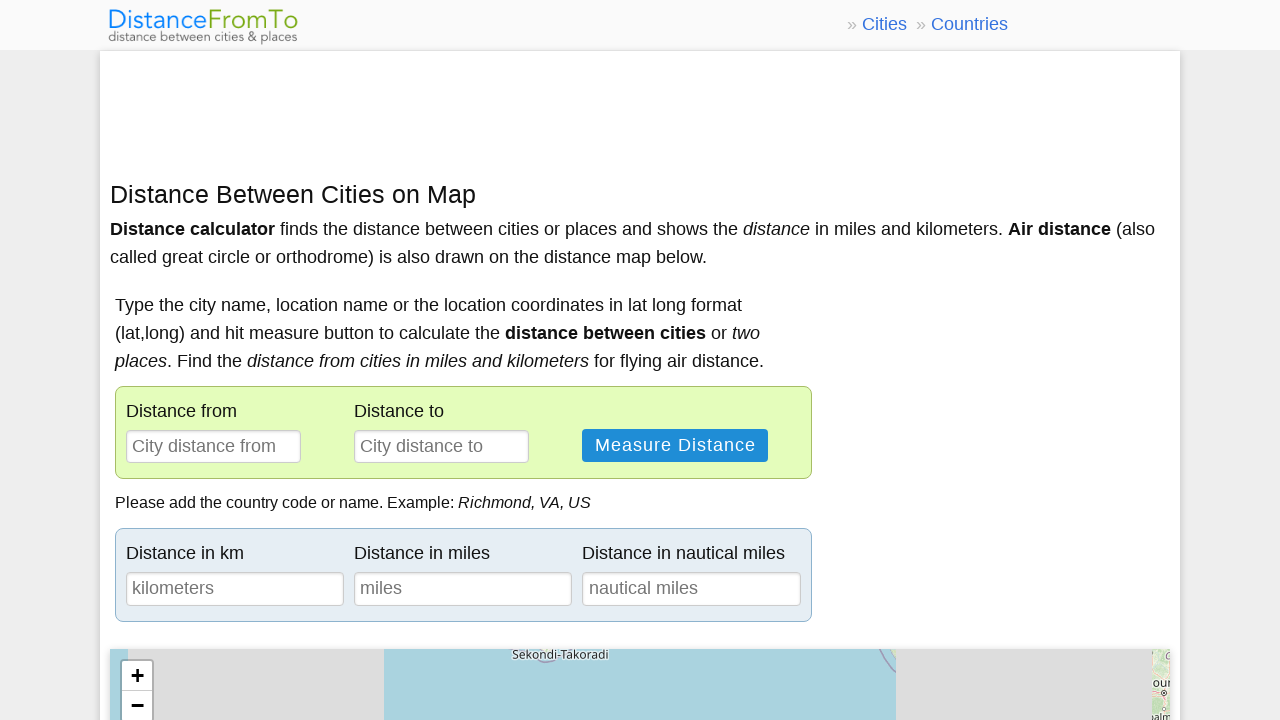

Filled 'from' location field with 'Riga' on #distancefrom
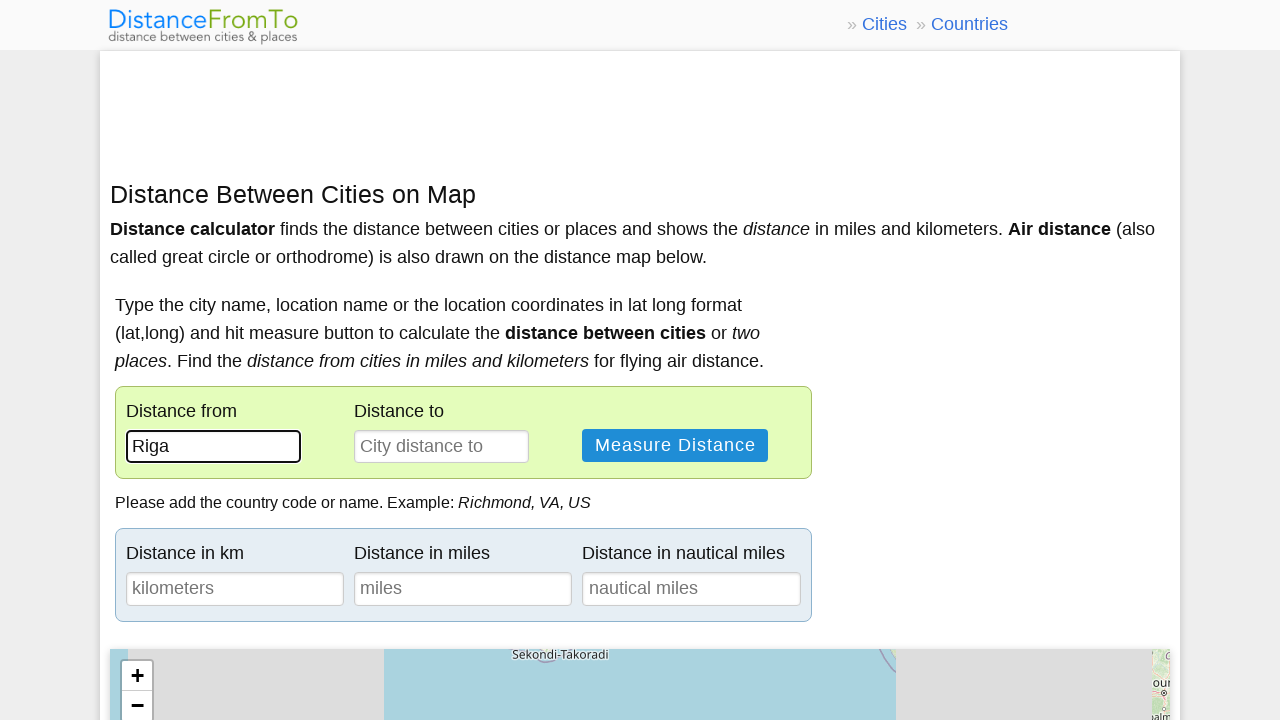

Filled 'to' location field with 'Liepaja' on #distanceto
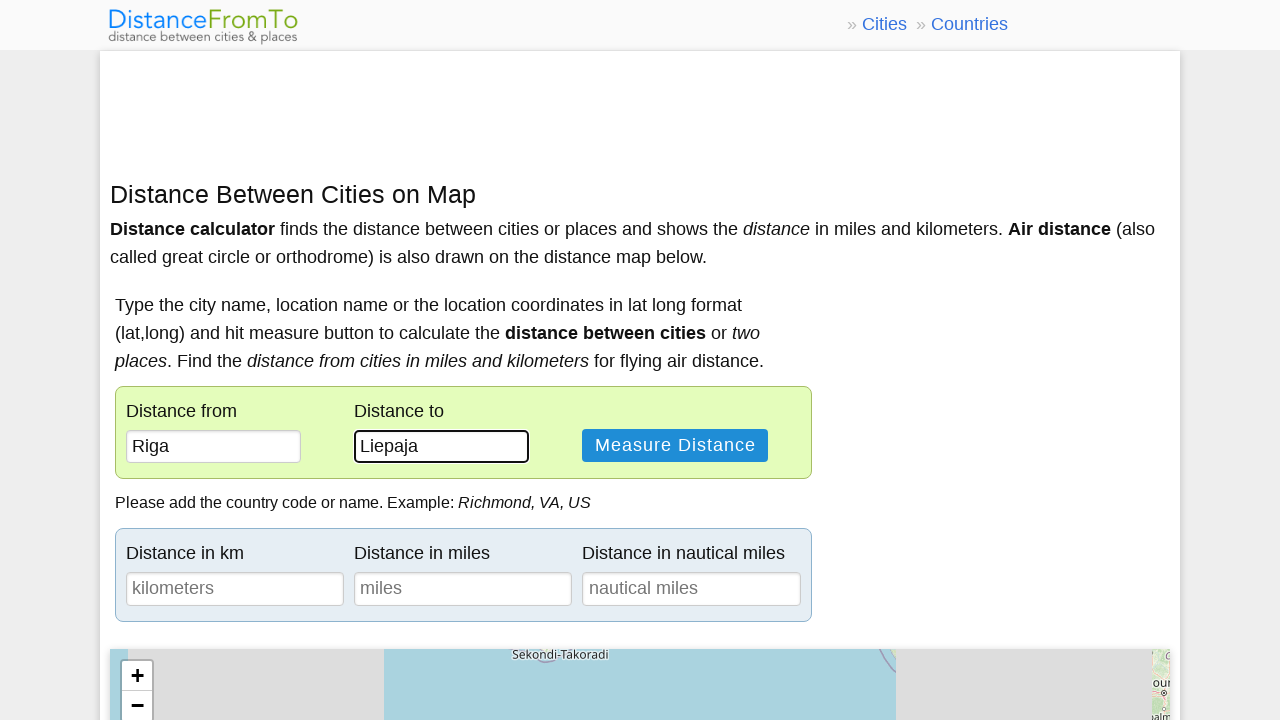

Clicked submit button to calculate distance between Riga and Liepaja at (675, 445) on #hae
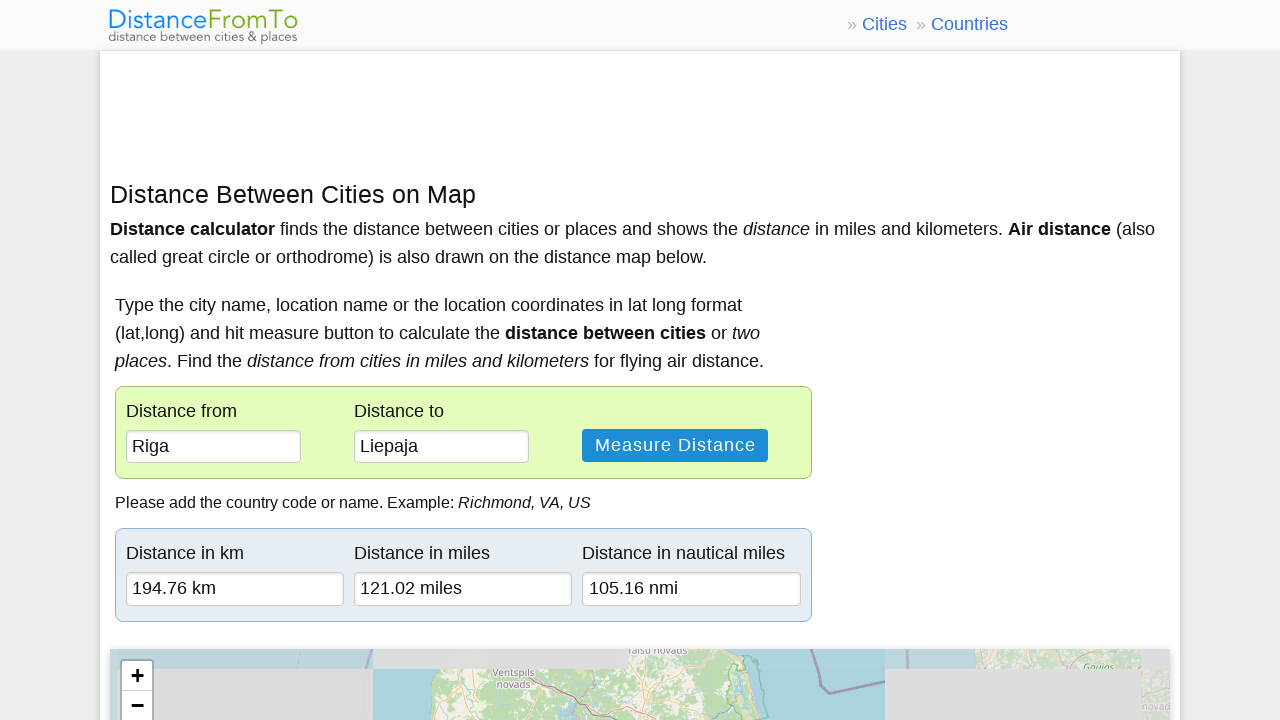

Scrolled down to view distance calculation results
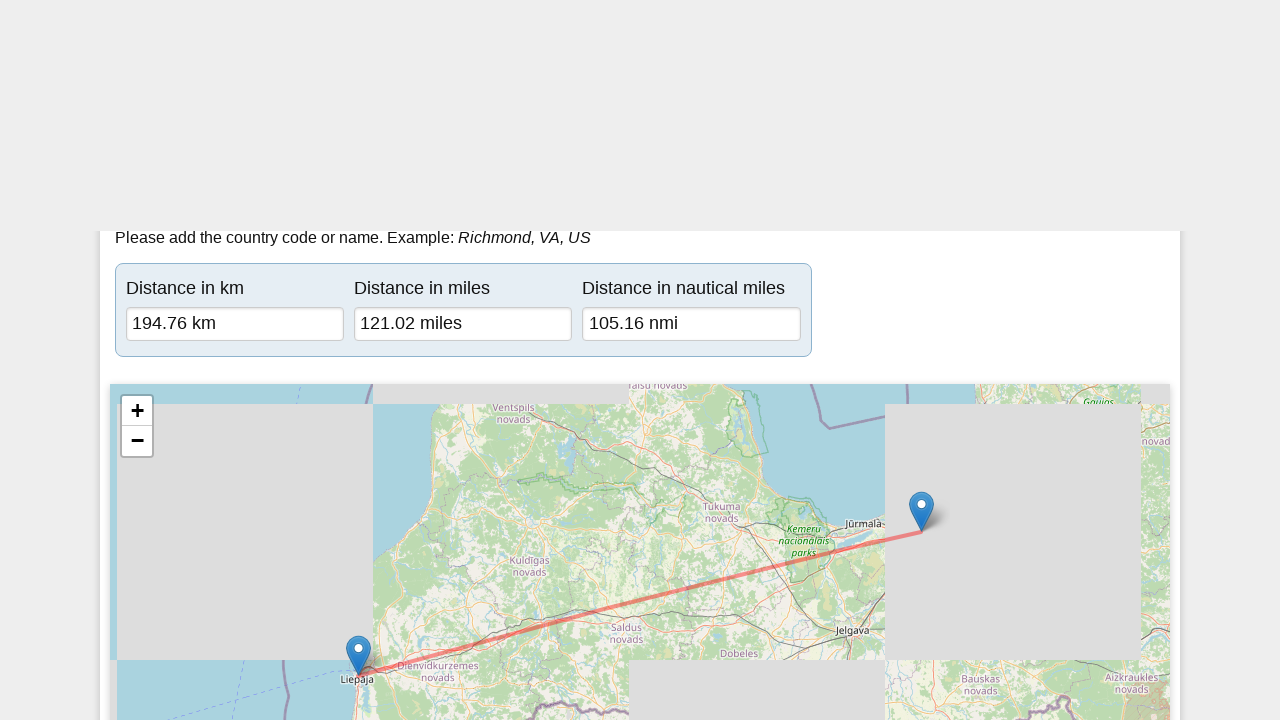

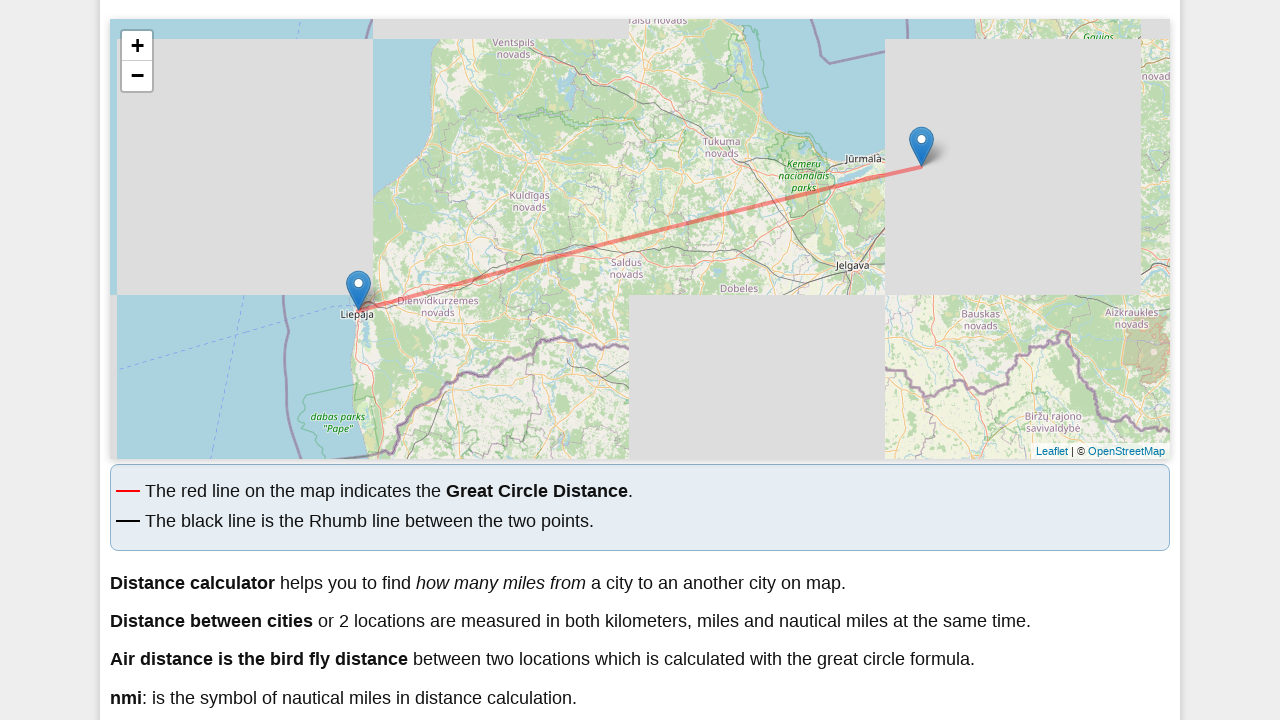